Gets the text content of the hero subtitle element on WebdriverIO homepage

Starting URL: https://webdriver.io

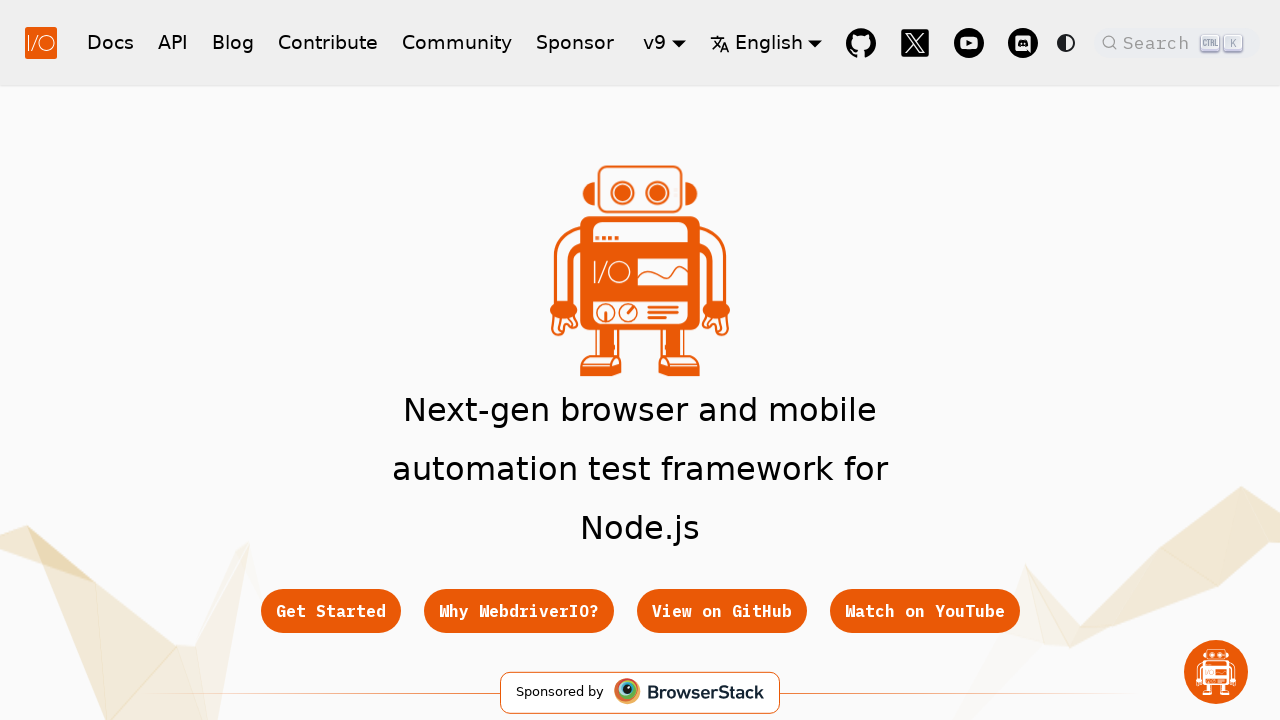

Located hero subtitle element
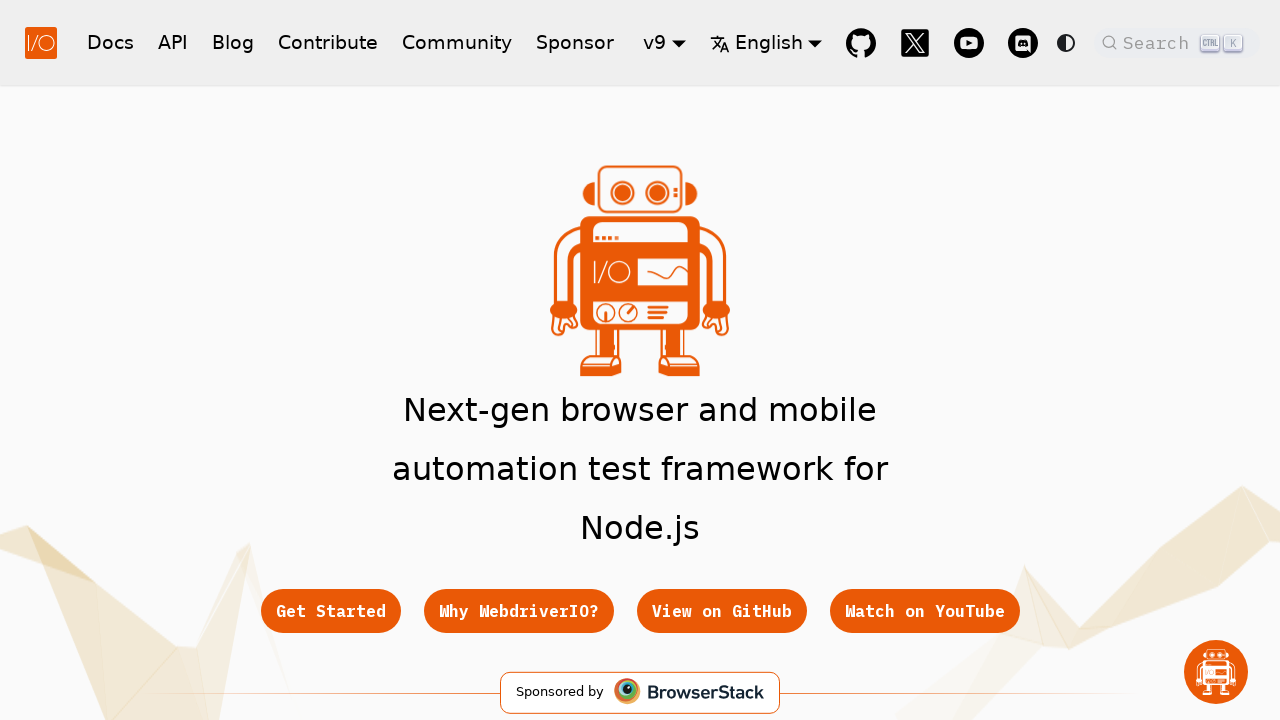

Hero subtitle element became visible
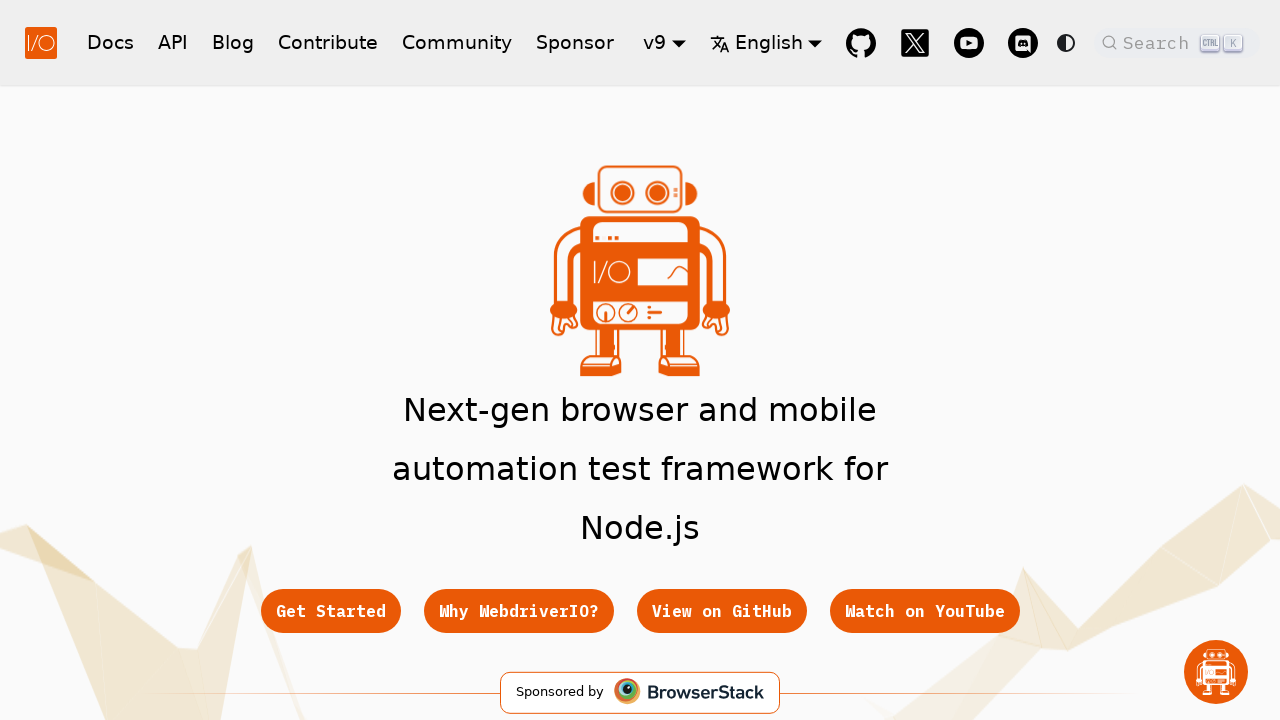

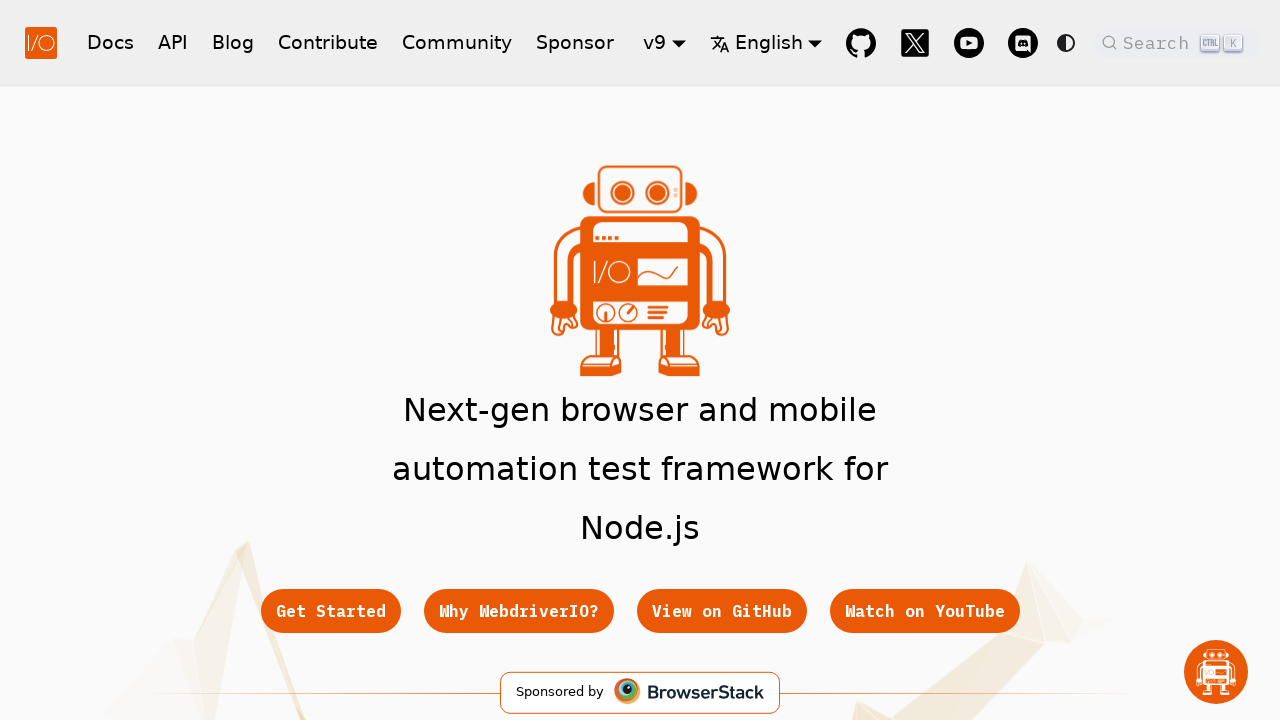